Tests A/B test opt-out by first visiting the homepage, adding an opt-out cookie, then navigating to the A/B test page and verifying the opt-out worked.

Starting URL: http://the-internet.herokuapp.com

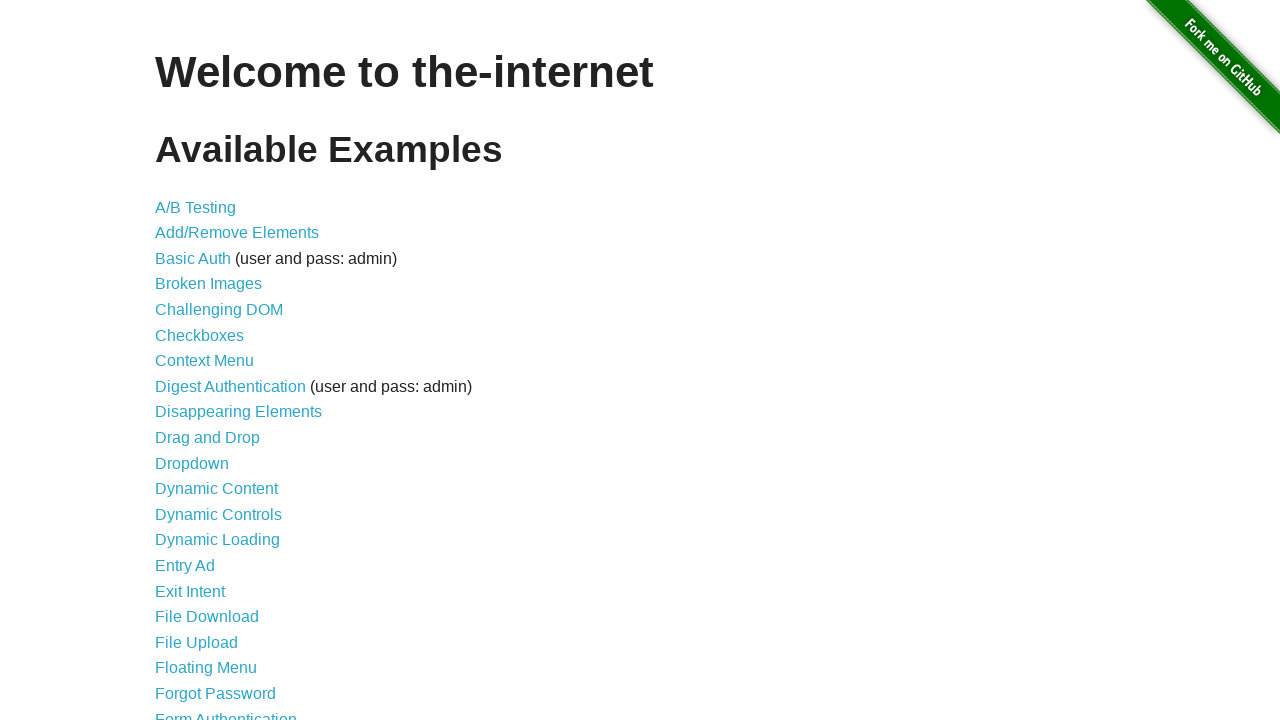

Added optimizelyOptOut cookie to context for opt-out
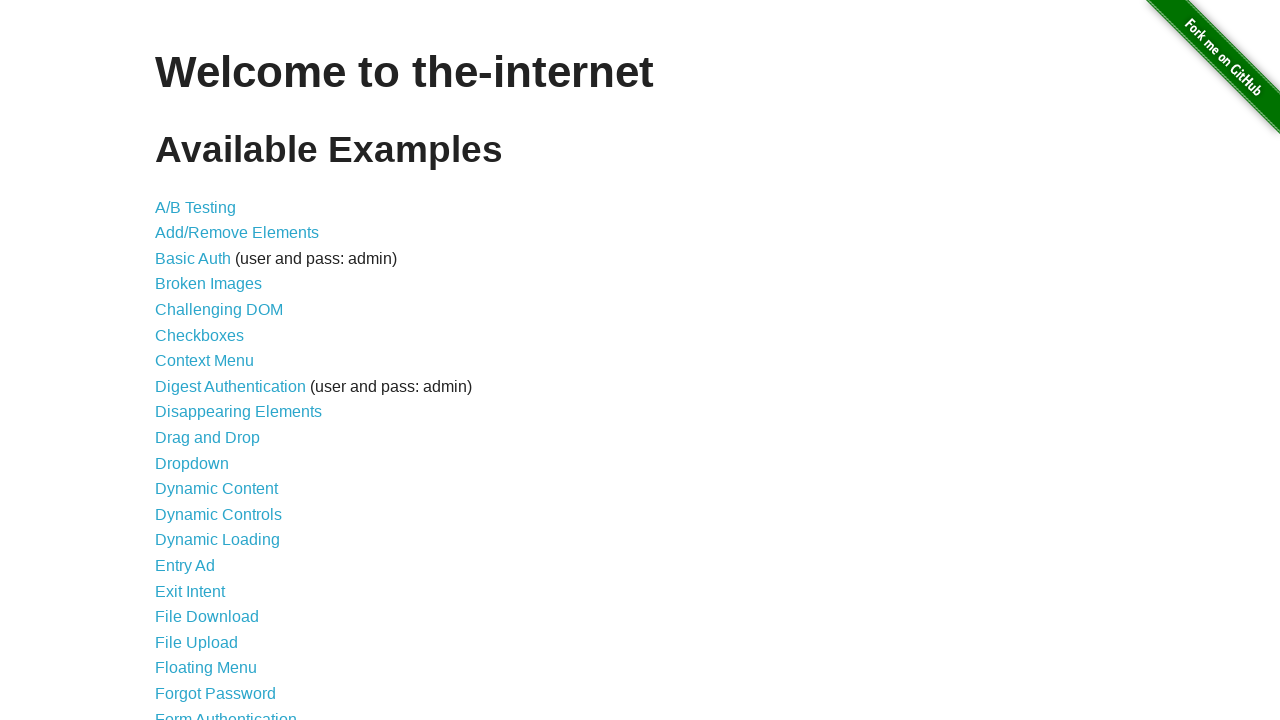

Navigated to A/B test page
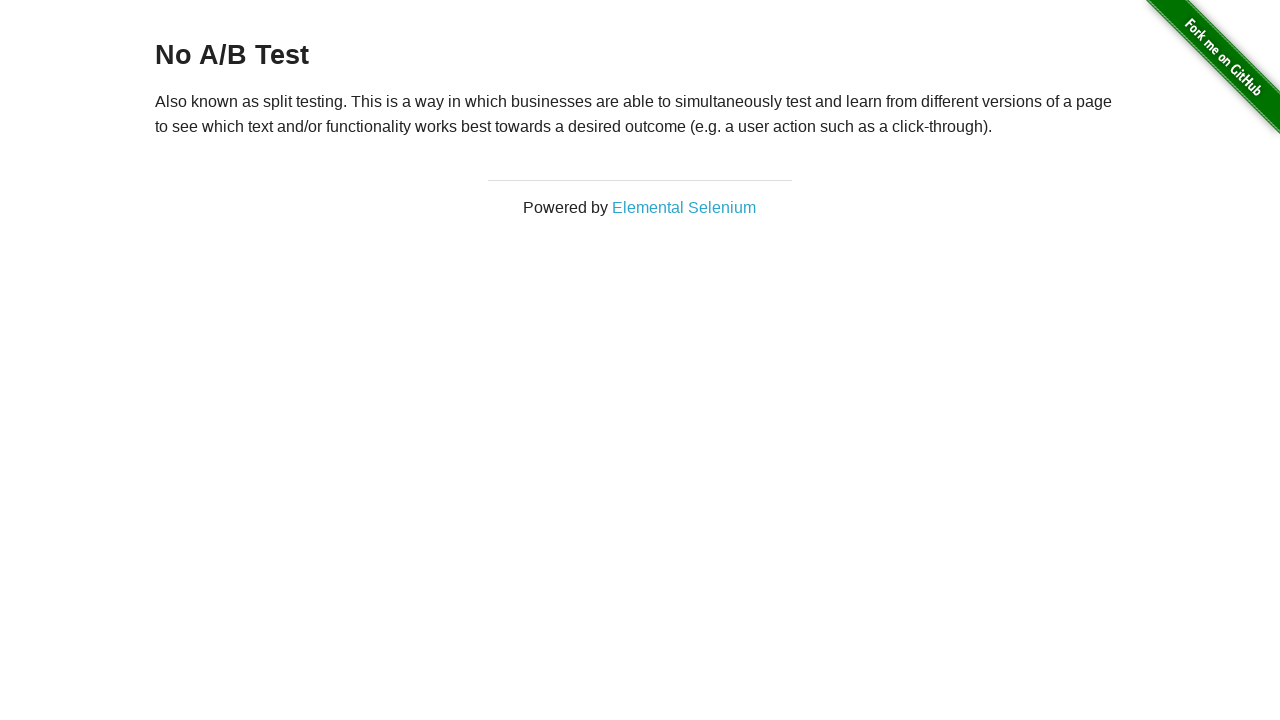

Retrieved heading text from A/B test page
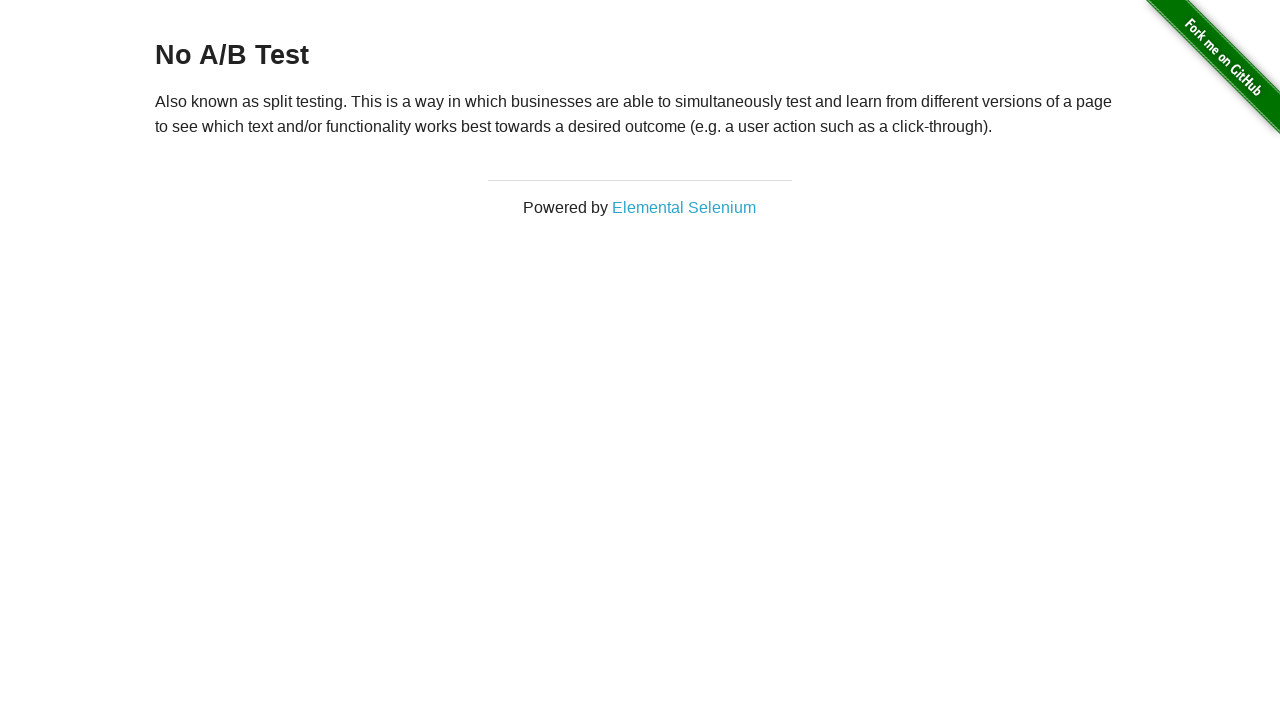

Verified opt-out worked: heading text is 'No A/B Test'
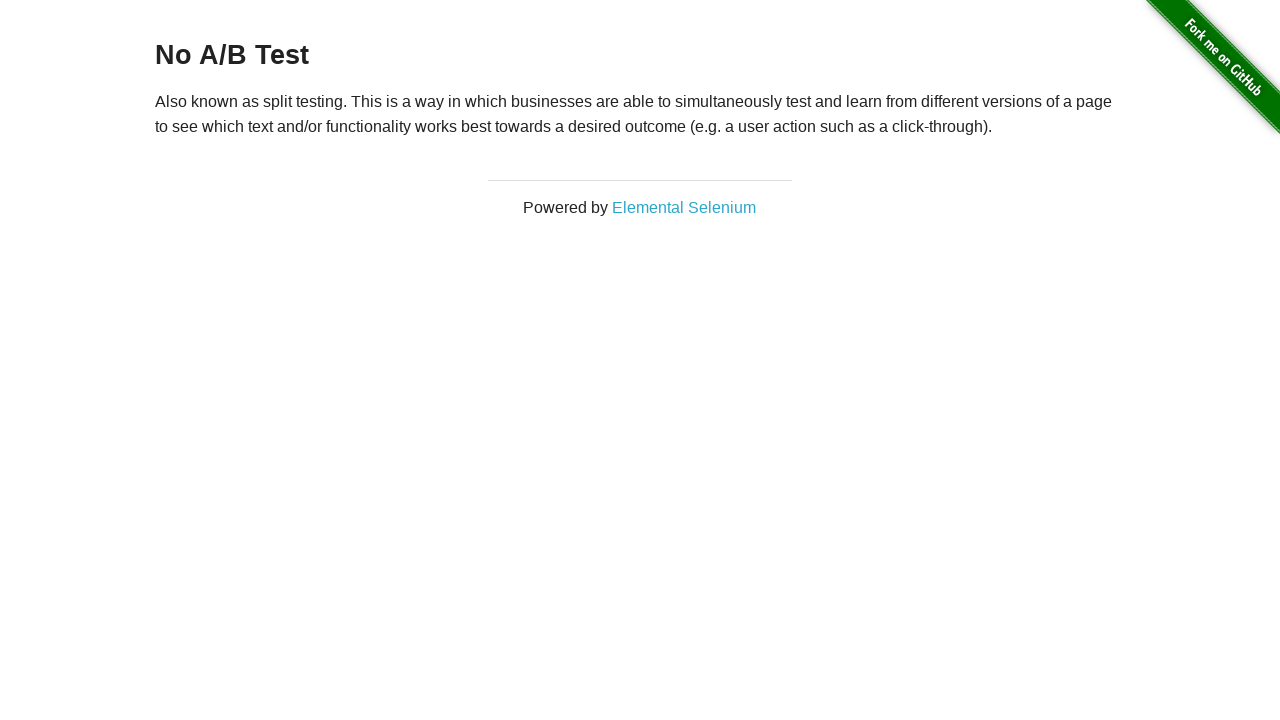

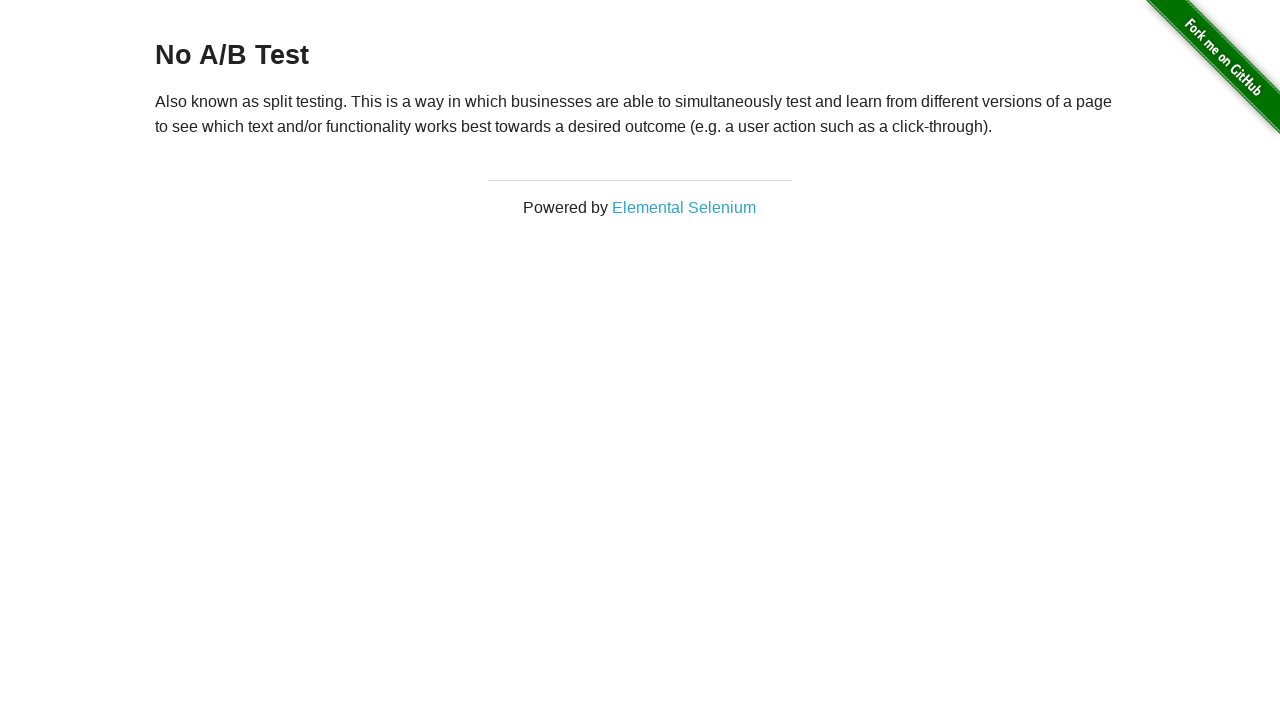